Verifies that there are exactly 5 elements with class "test" on the page and checks that the second button has the value "This is also a button"

Starting URL: https://acctabootcamp.github.io/site/examples/locators

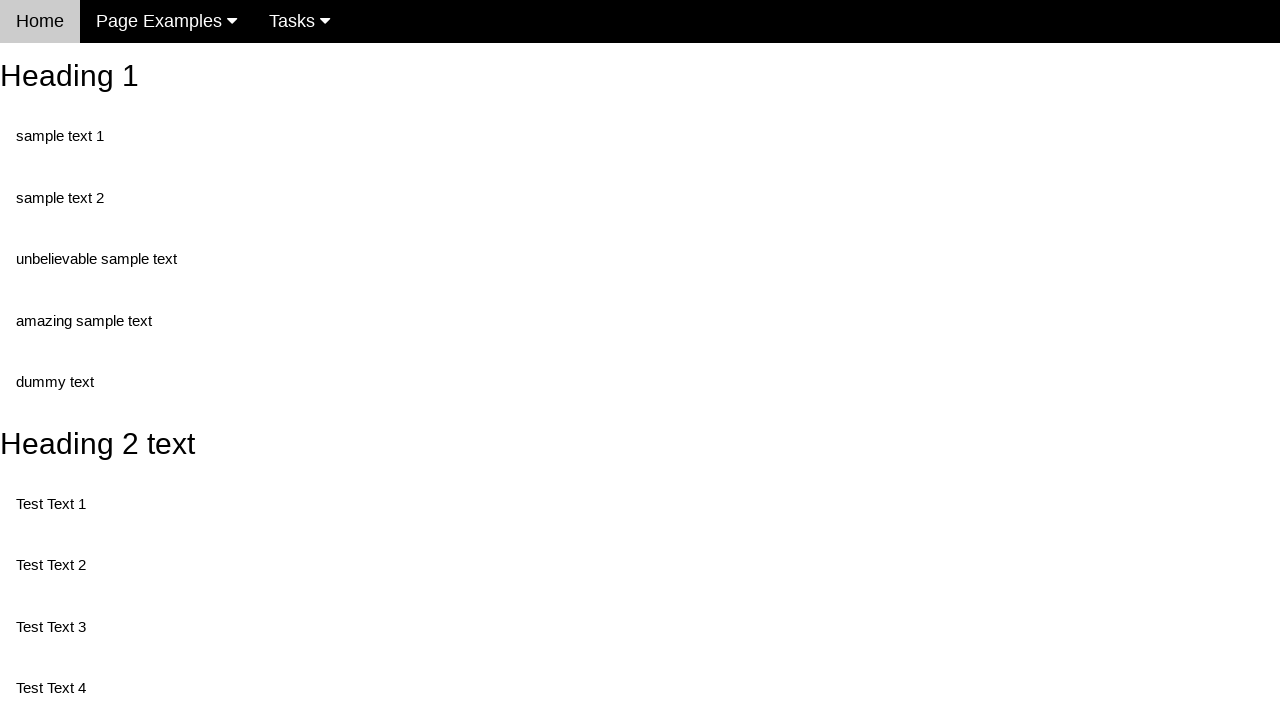

Navigated to locators example page
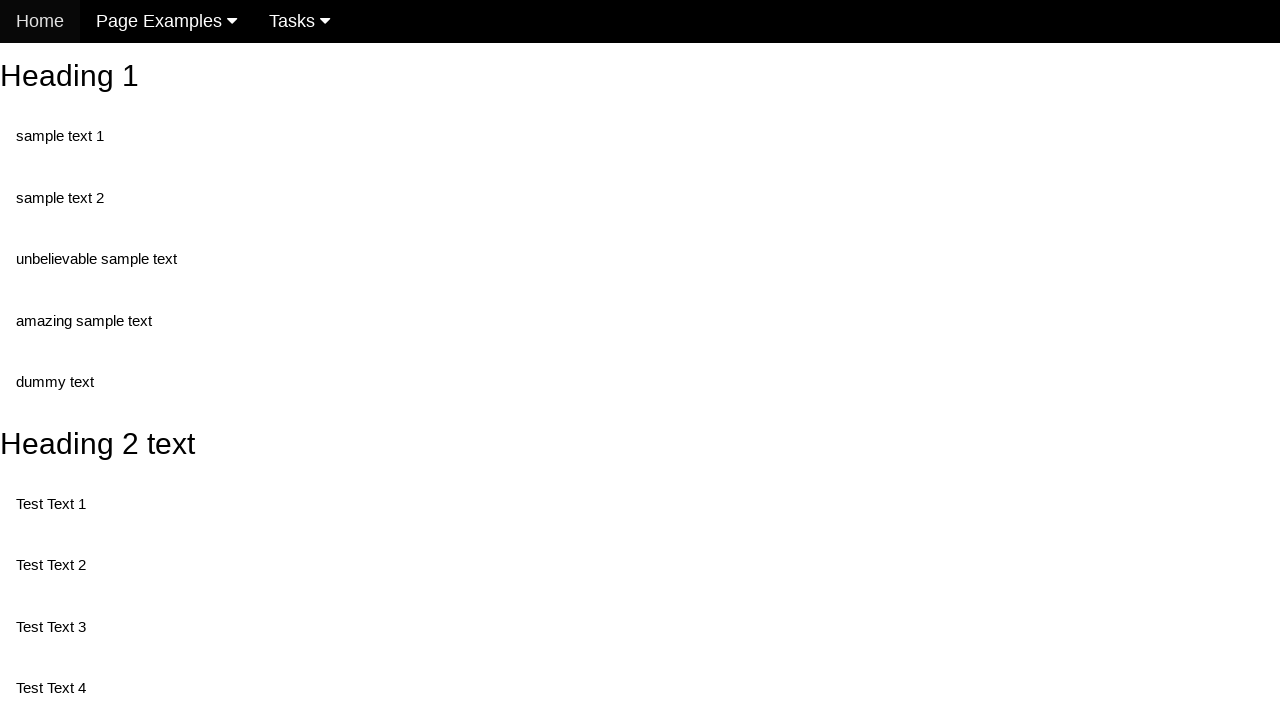

Located all elements with class 'test'
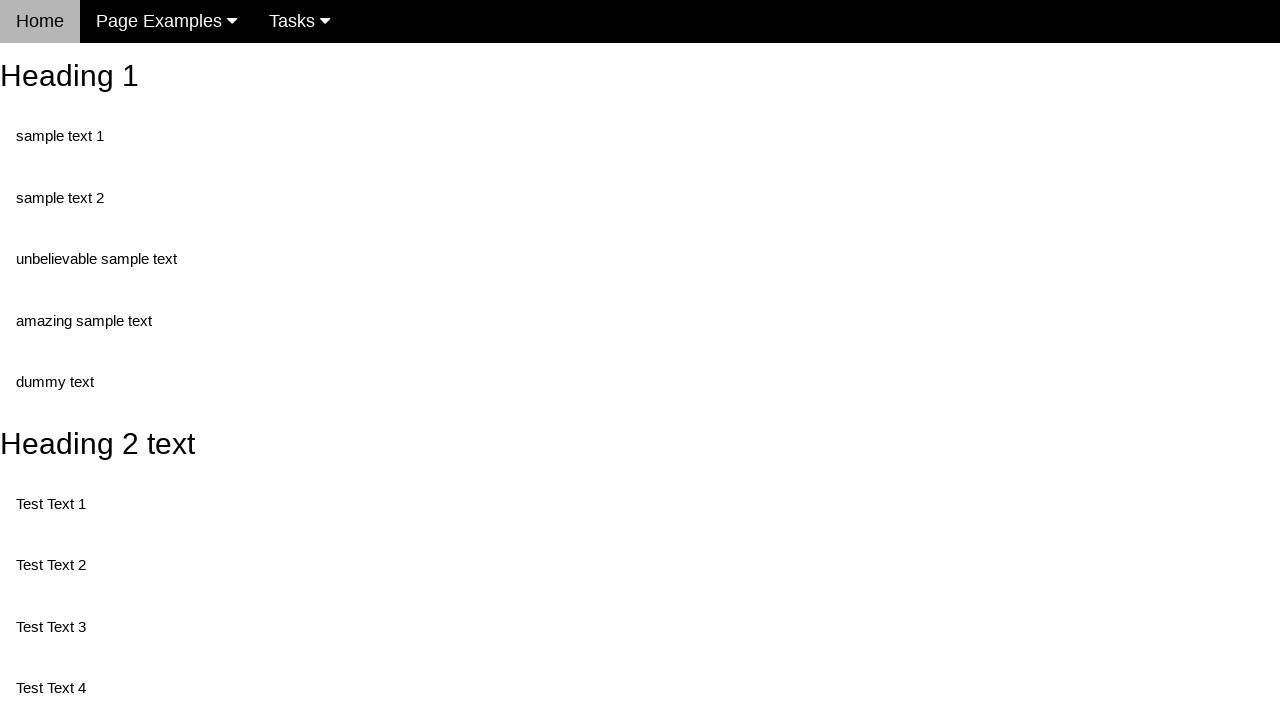

Verified that exactly 5 elements with class 'test' exist on the page
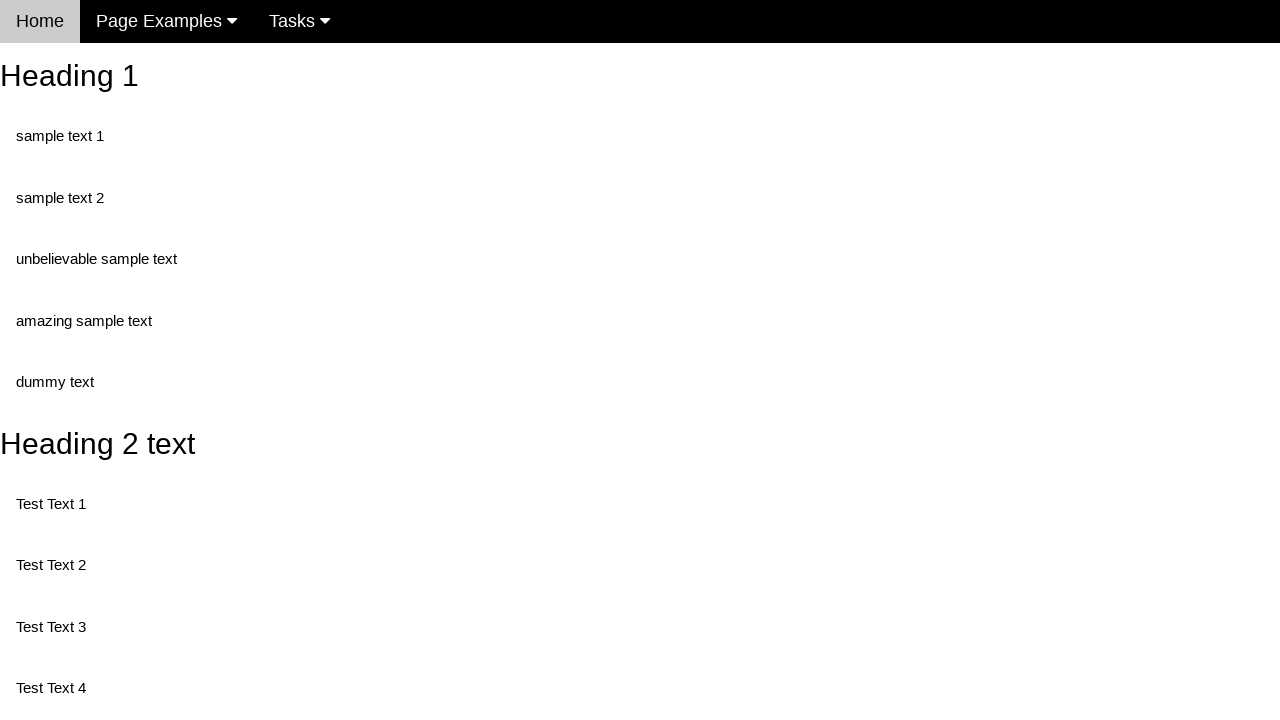

Retrieved the value attribute from the second button element
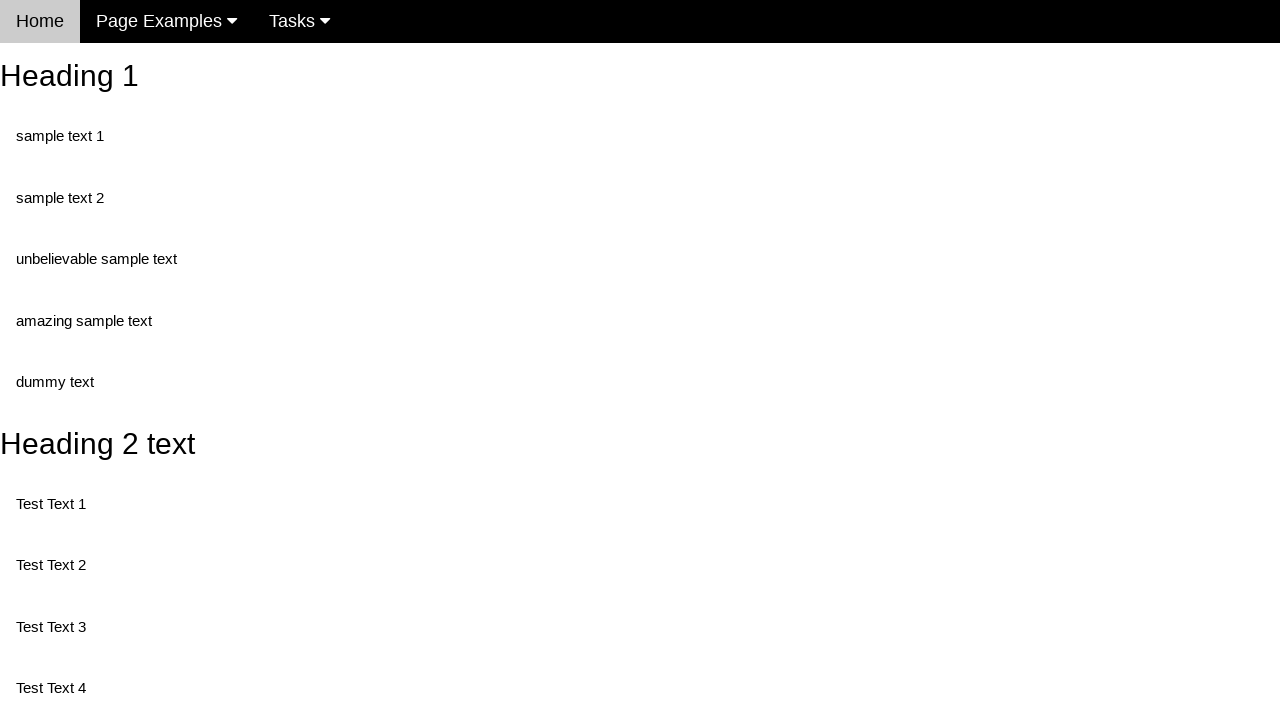

Verified that the second button has the value 'This is also a button'
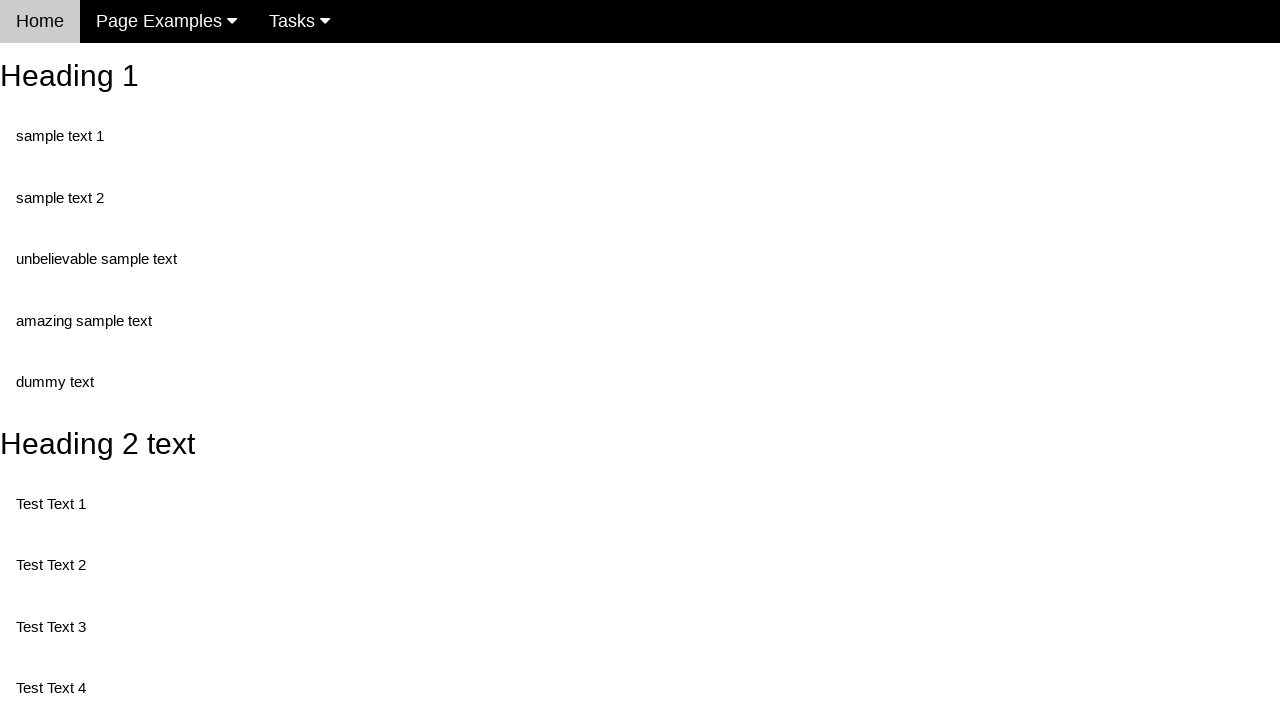

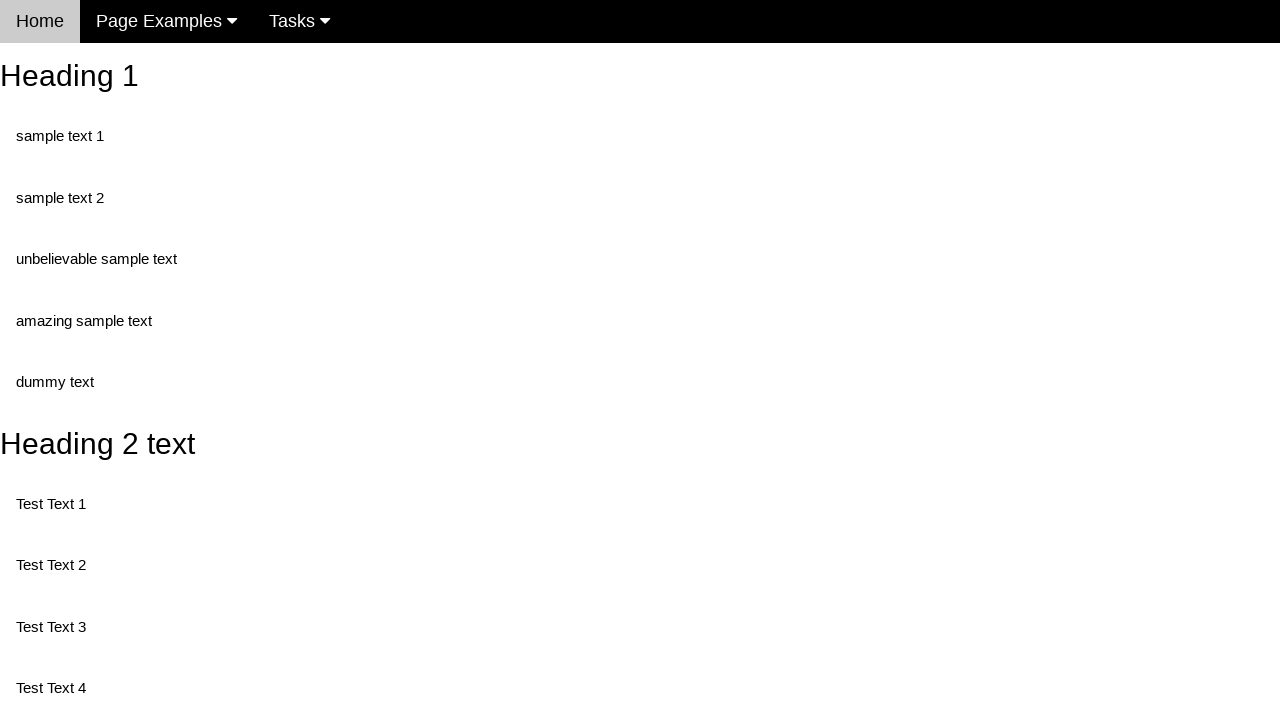